Tests typing into a DOM element by filling an email input with various values, pressing keyboard keys, and testing force-filling a disabled input.

Starting URL: https://example.cypress.io/commands/actions

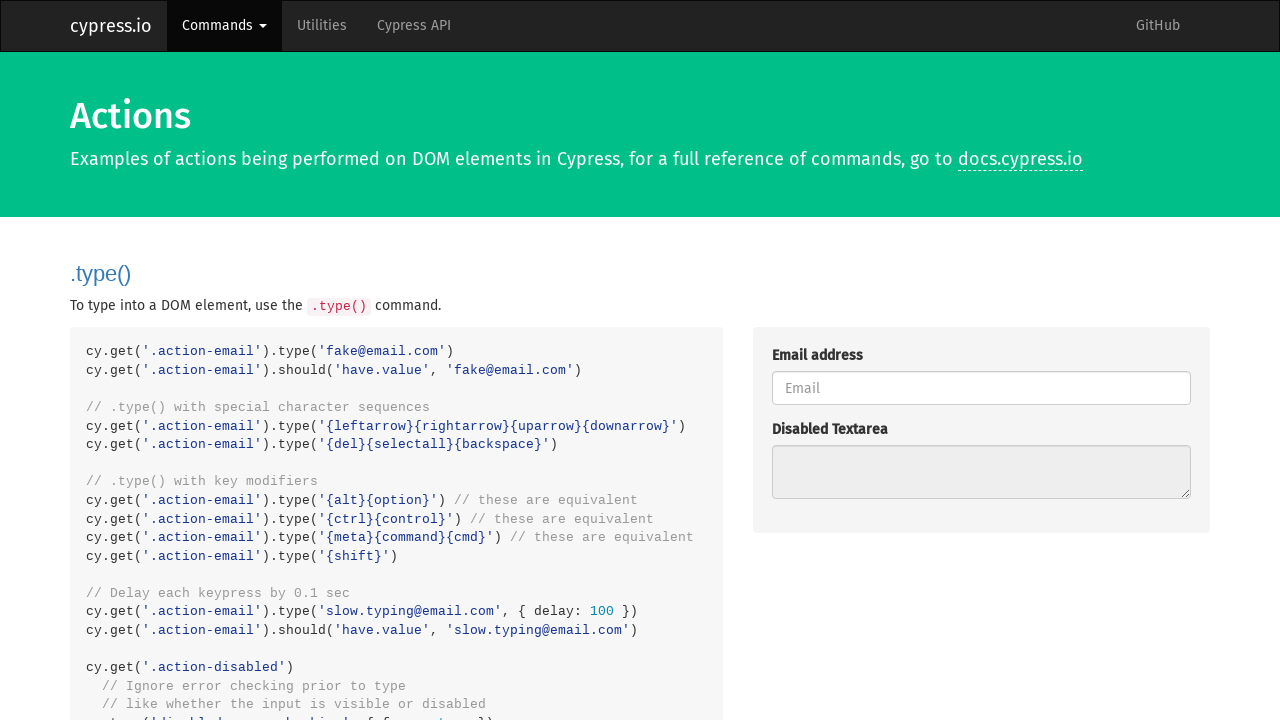

Filled email input with 'fake@email.com' on .action-email
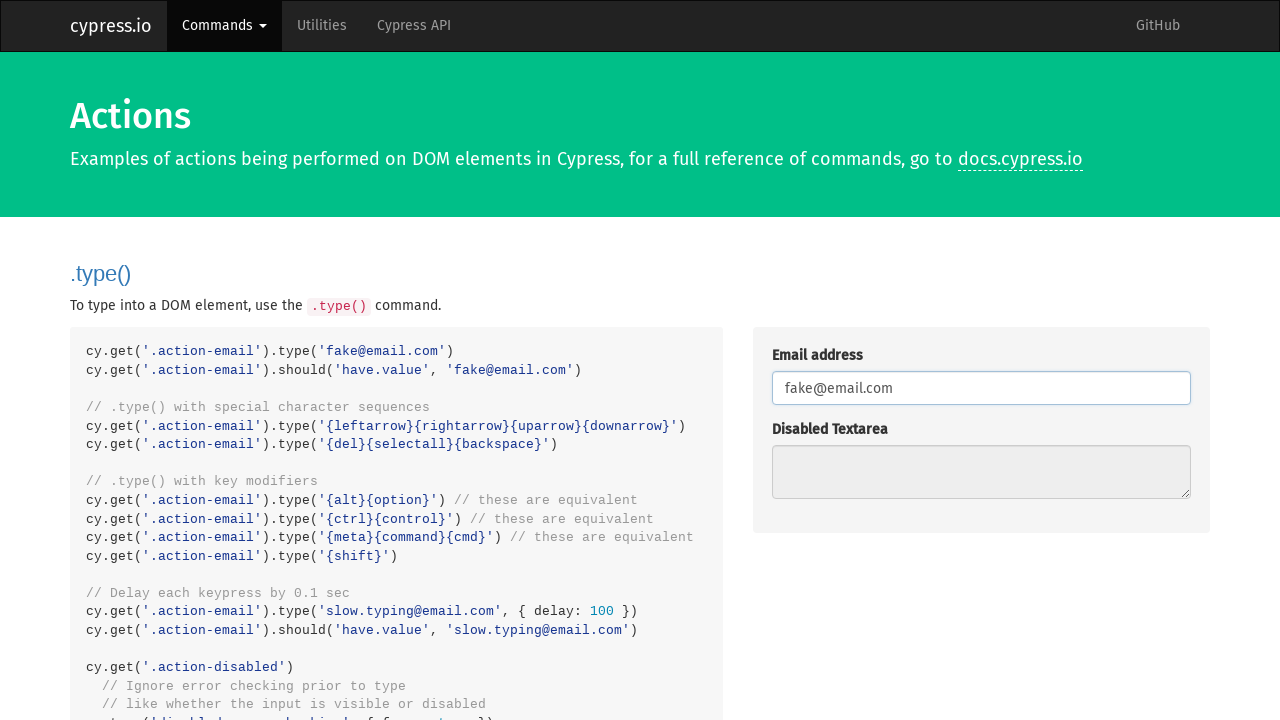

Pressed ArrowLeft key on .action-email
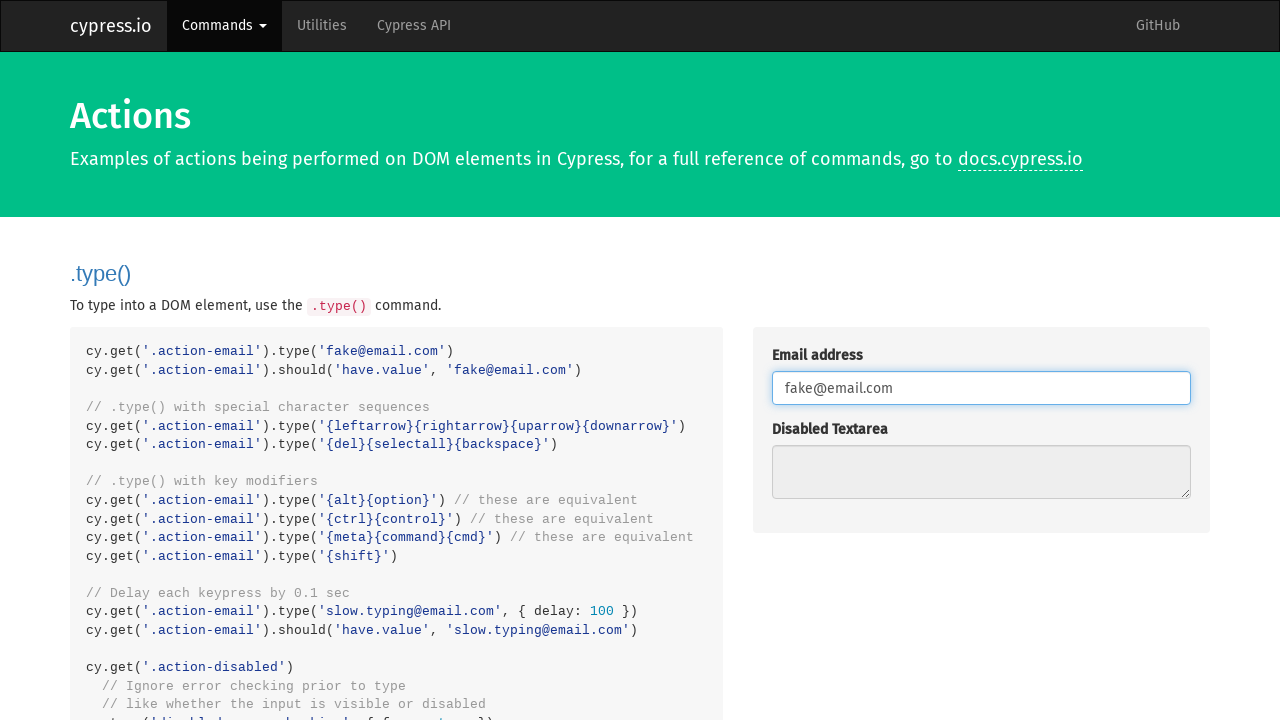

Pressed ArrowRight key on .action-email
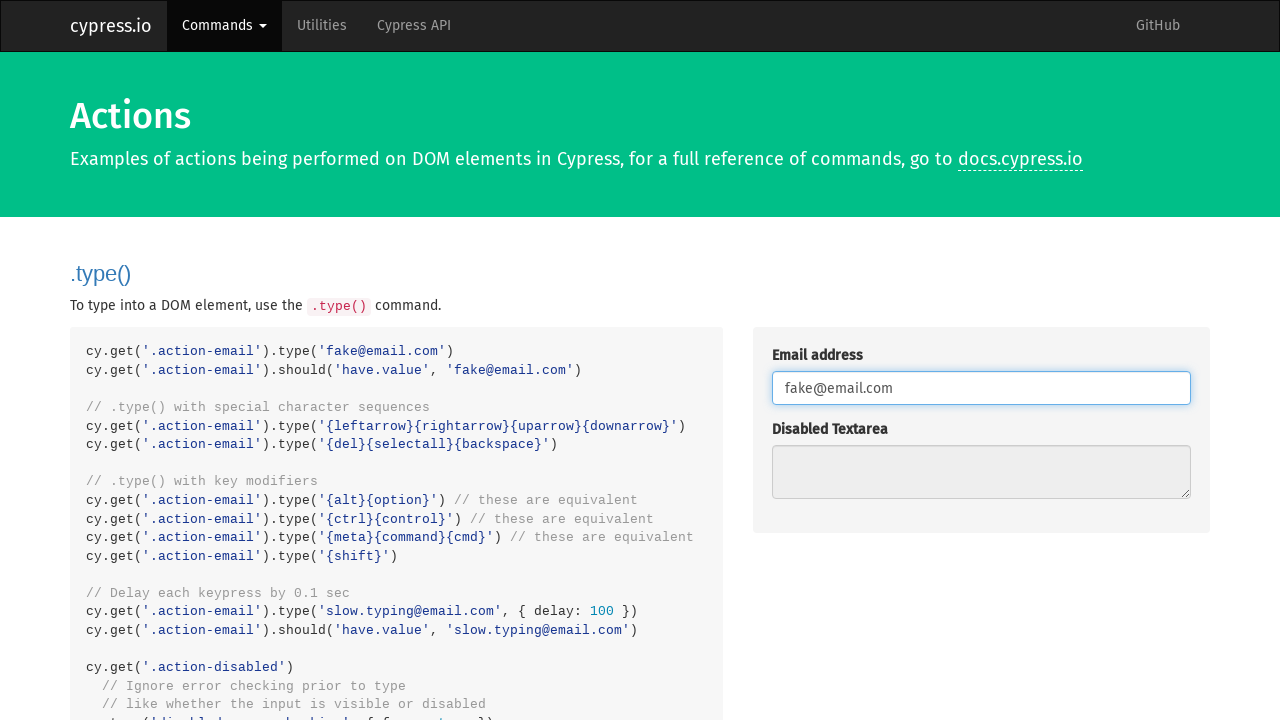

Pressed ArrowUp key on .action-email
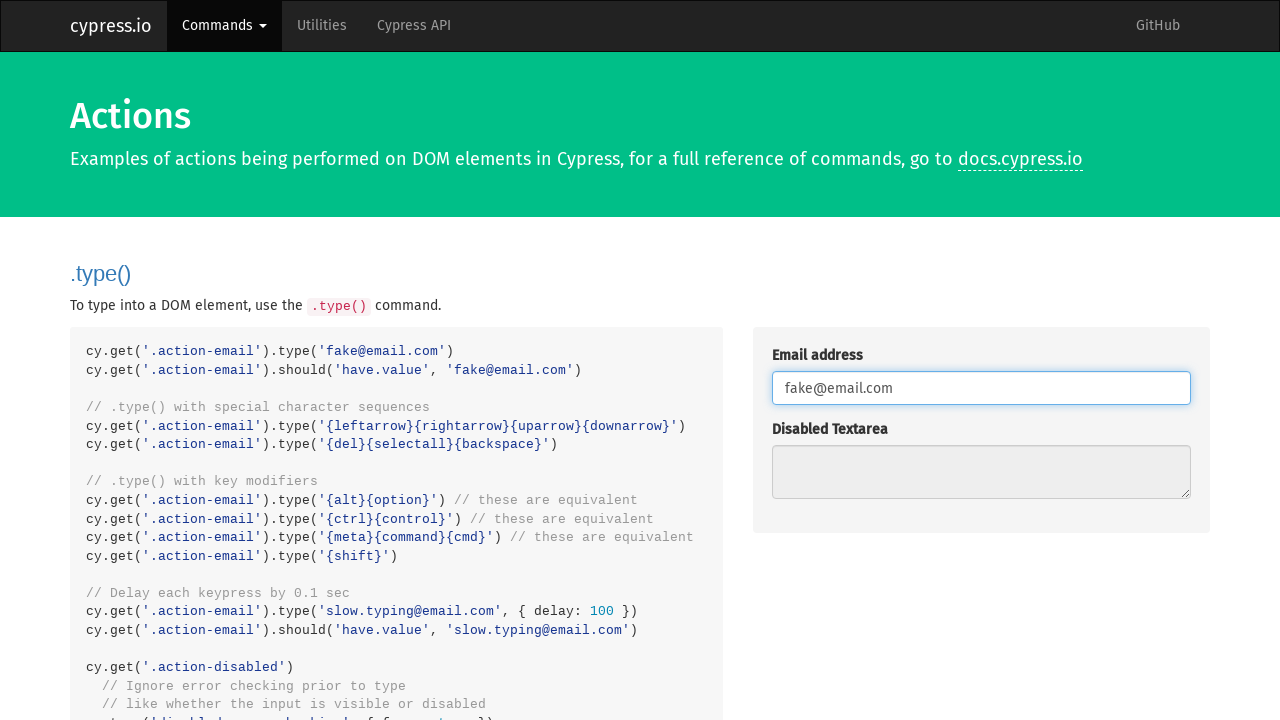

Pressed ArrowDown key on .action-email
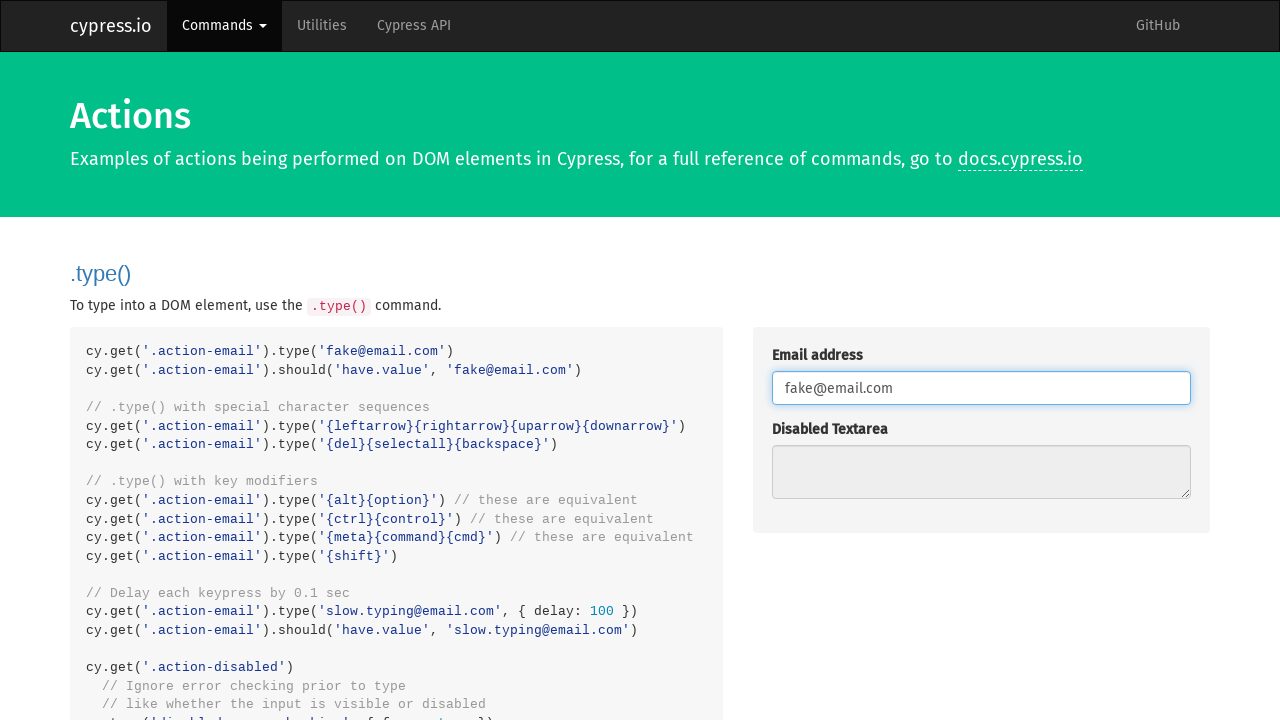

Pressed Delete key on .action-email
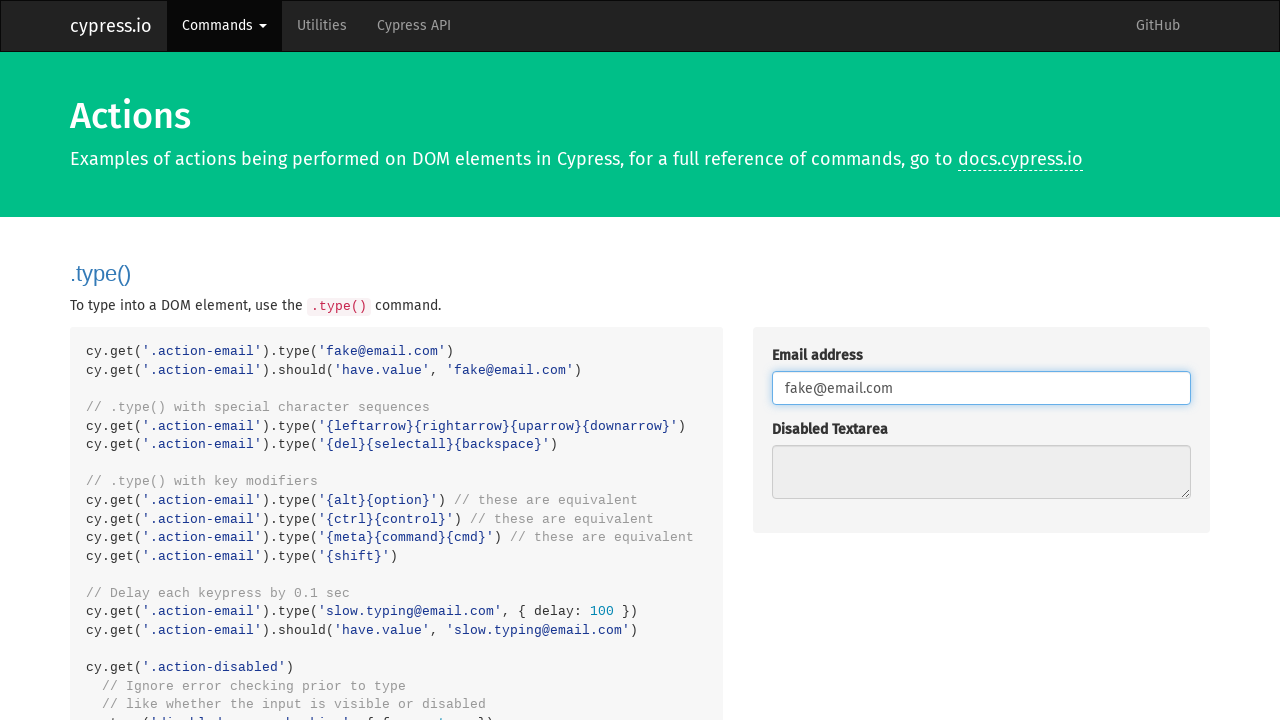

Pressed Control+A to select all text on .action-email
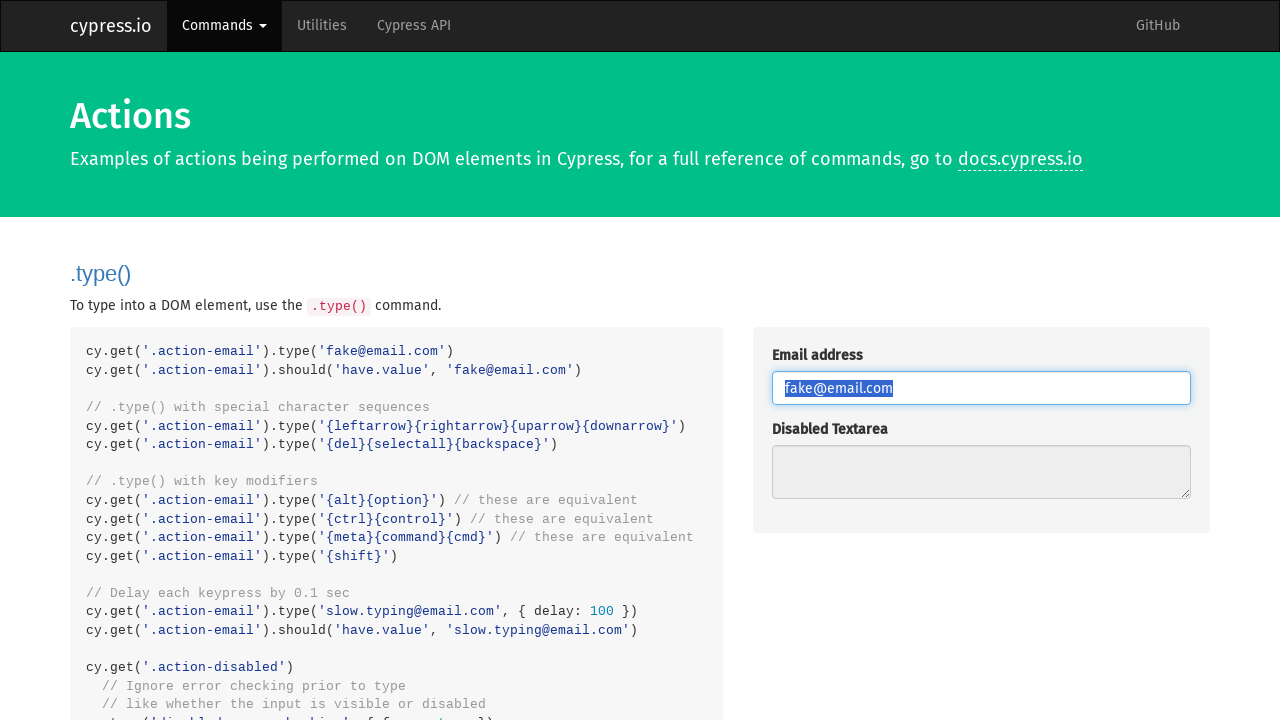

Pressed Backspace key on .action-email
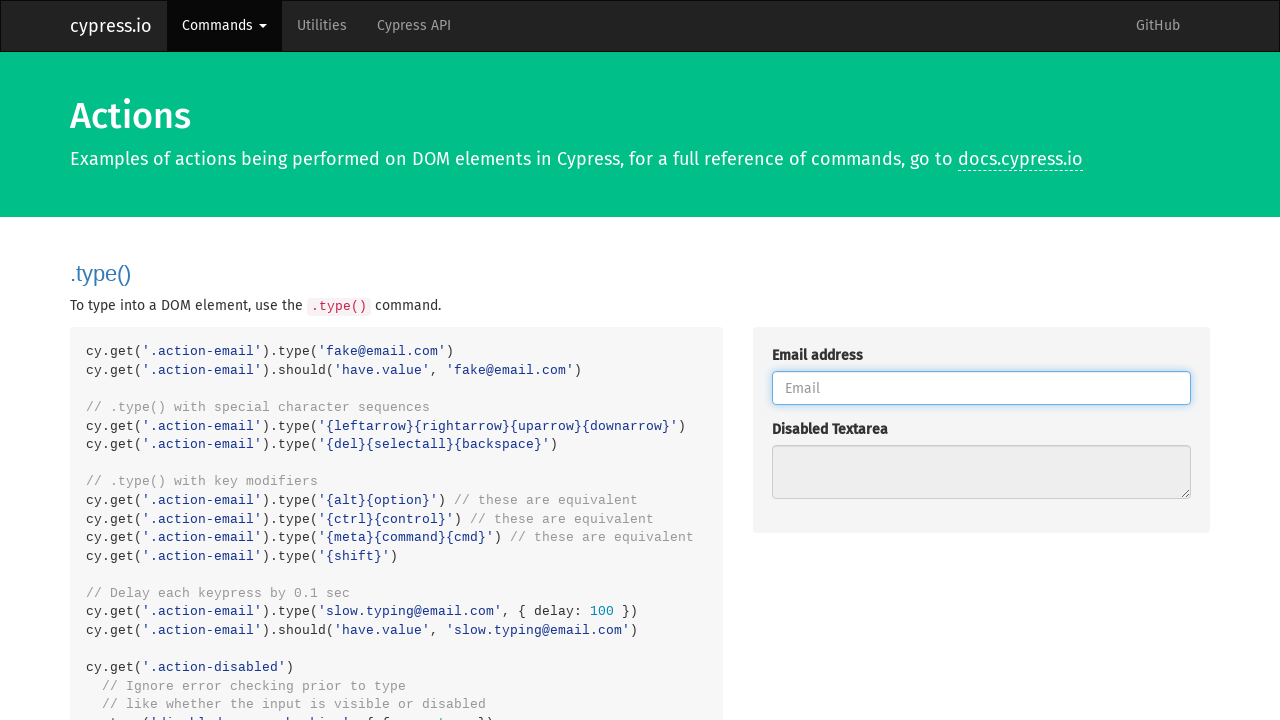

Pressed Alt key on .action-email
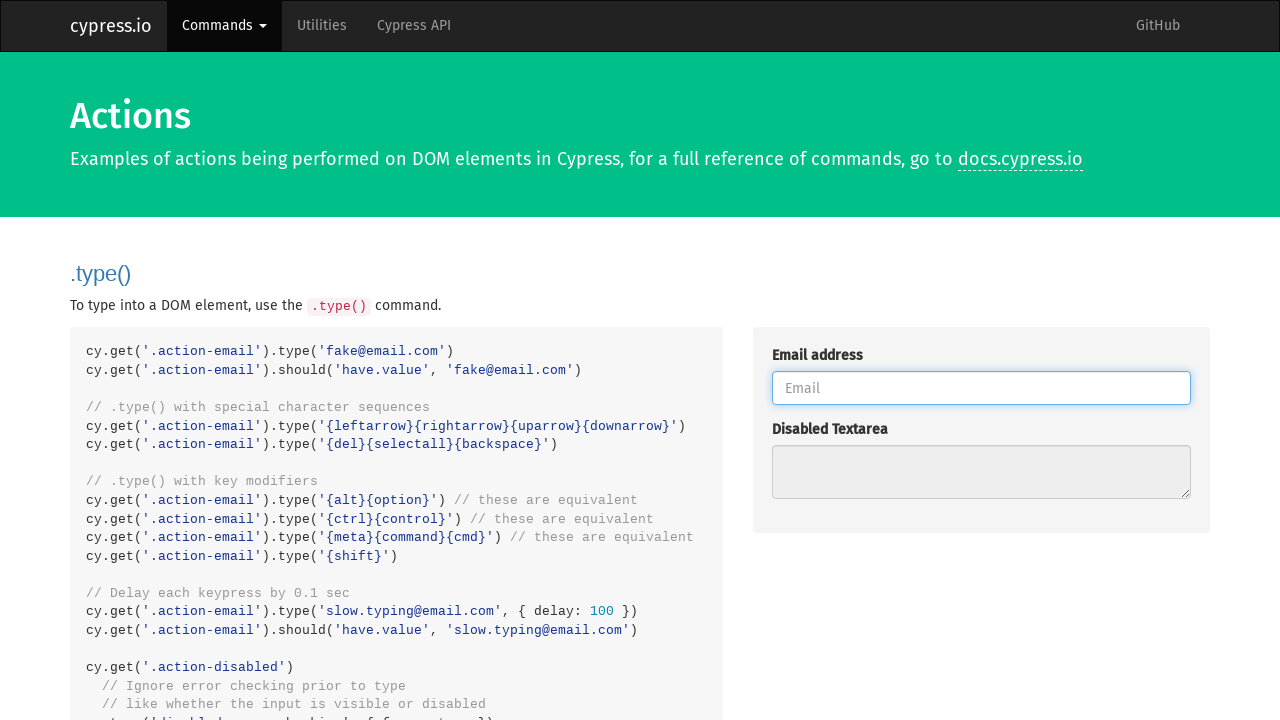

Pressed Control key on .action-email
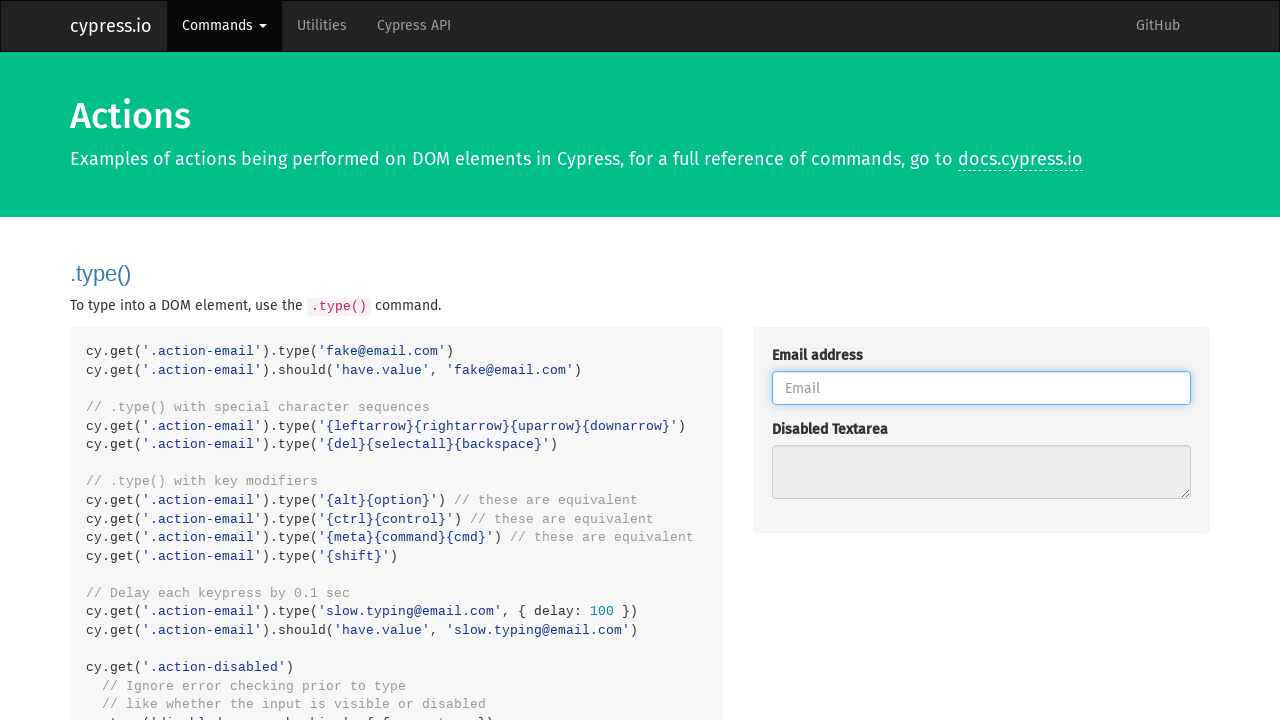

Pressed Meta key on .action-email
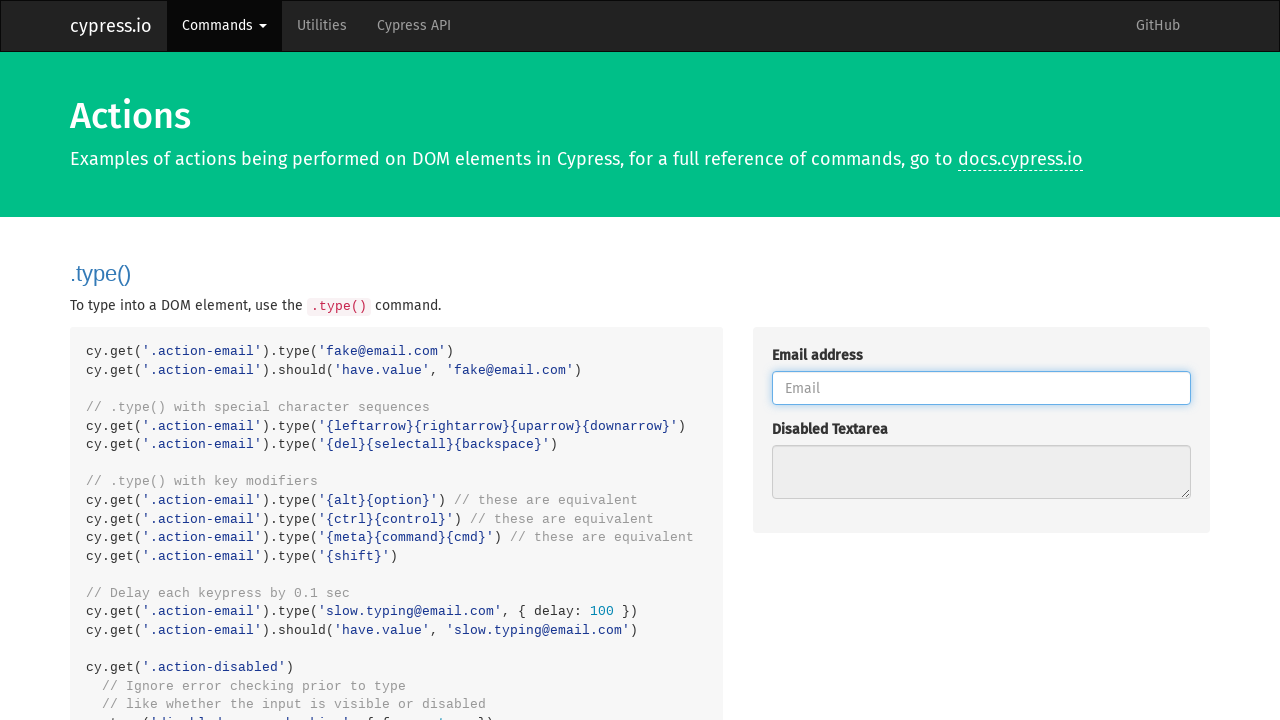

Pressed Shift key on .action-email
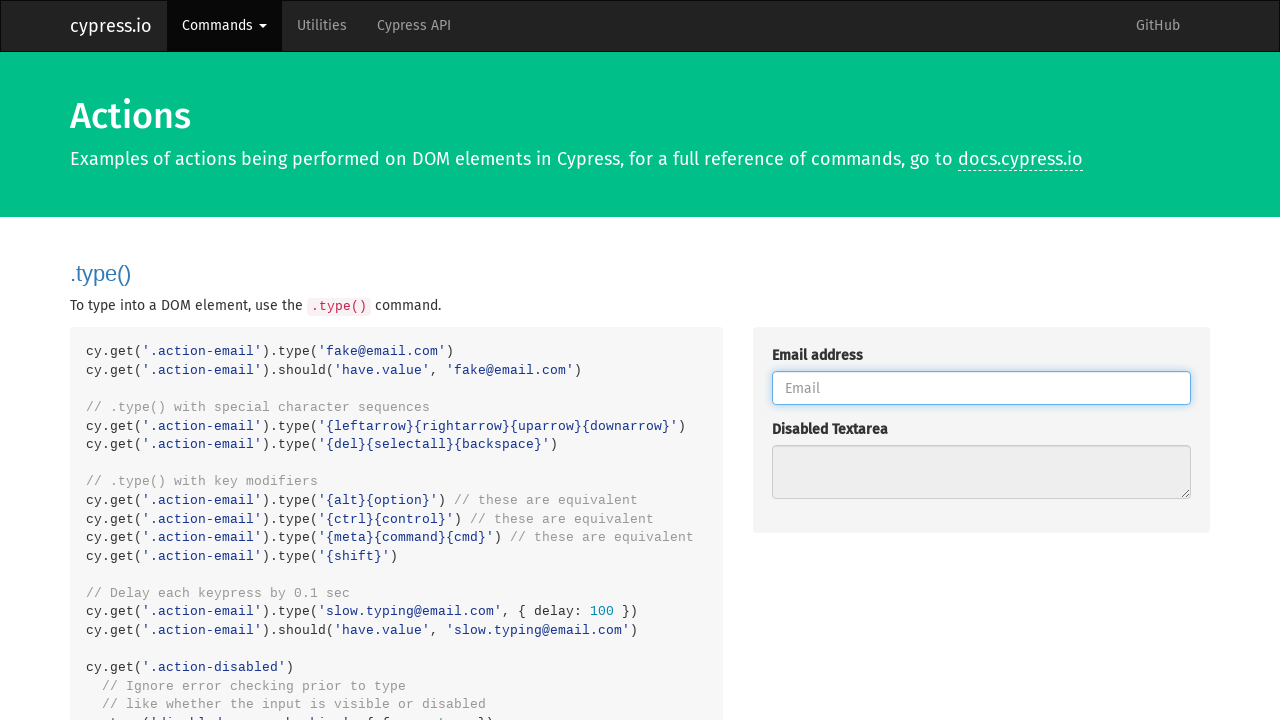

Filled email input with 'slow.typing@email.com' on .action-email
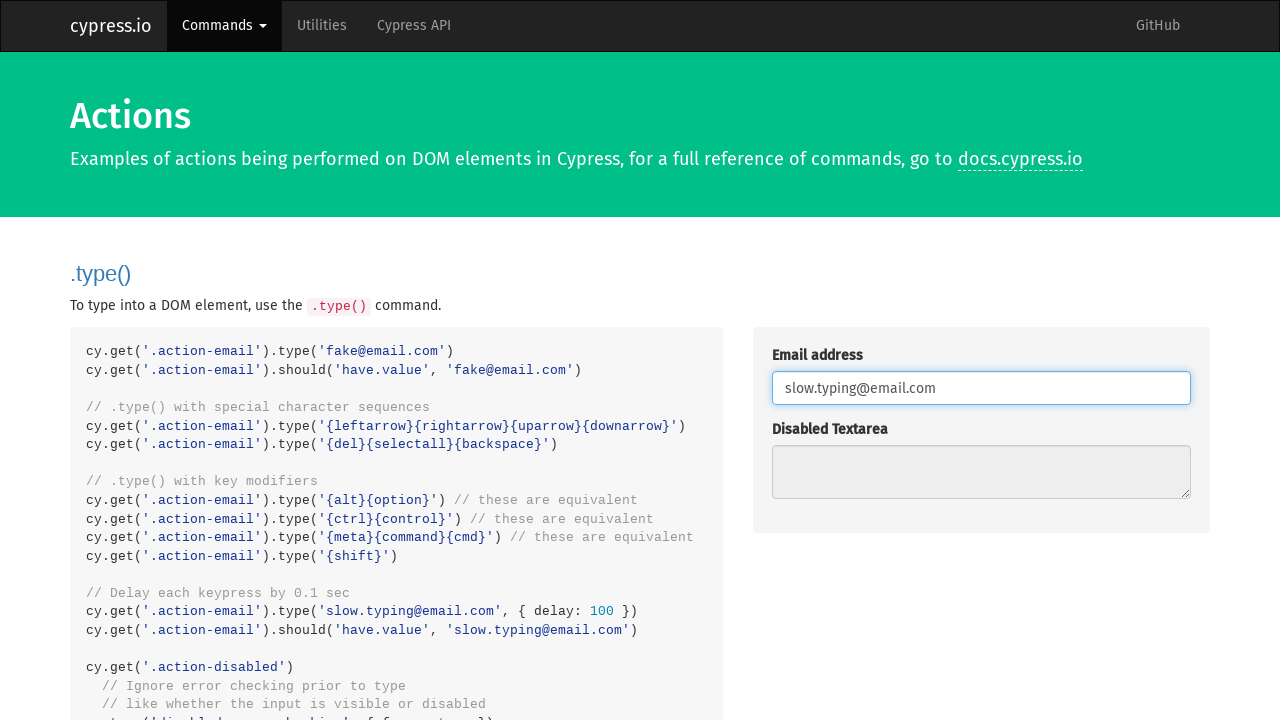

Force-filled disabled input with 'disabled error checking' on .action-disabled
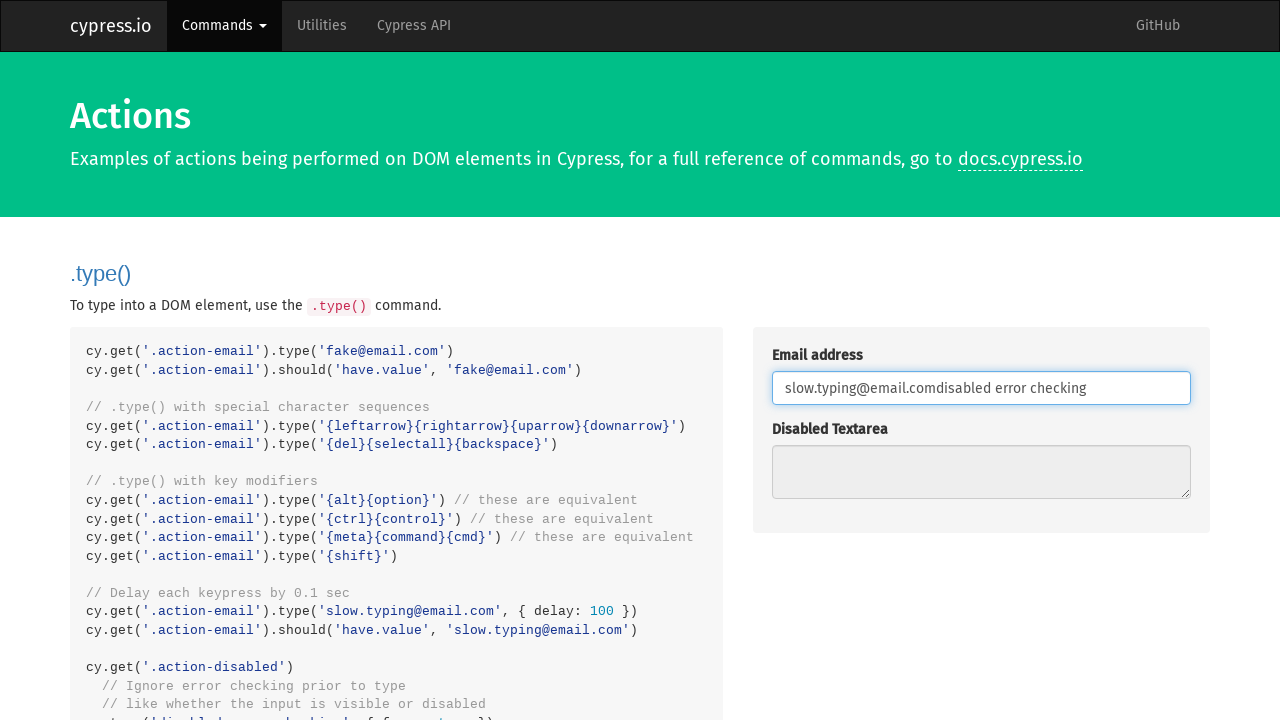

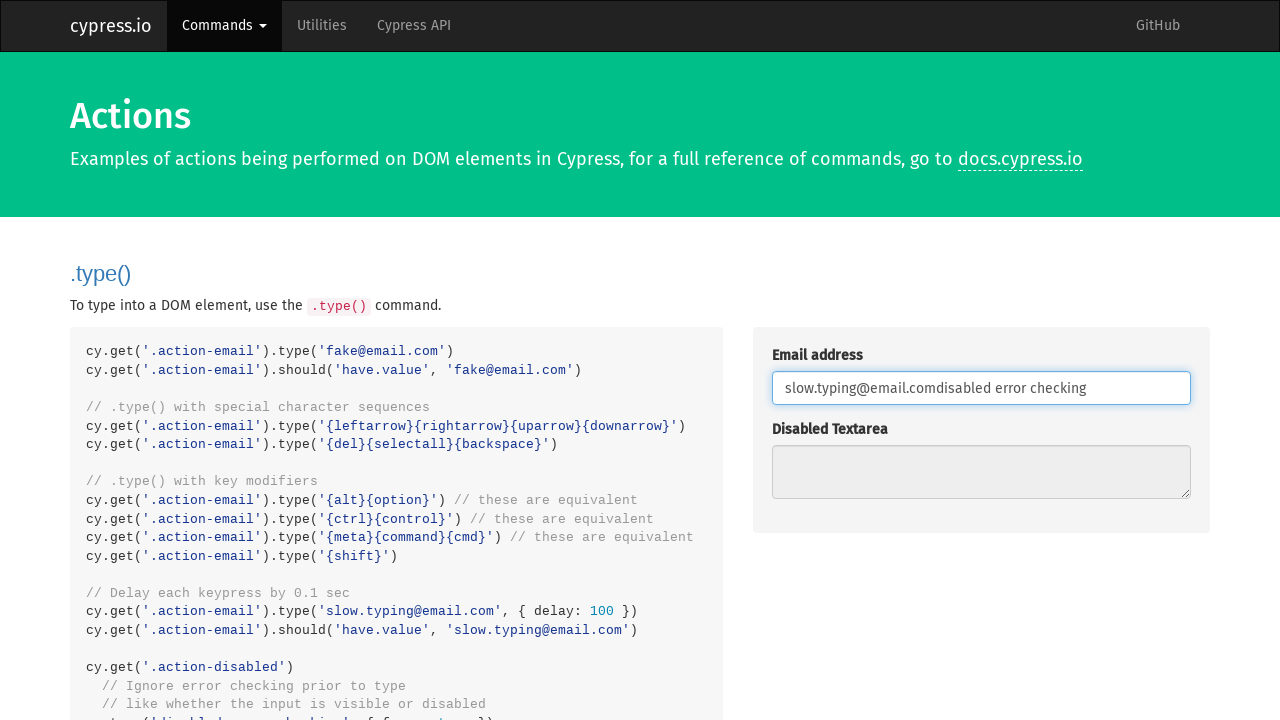